Navigates to Flipkart homepage and verifies the page loads successfully

Starting URL: https://www.flipkart.com

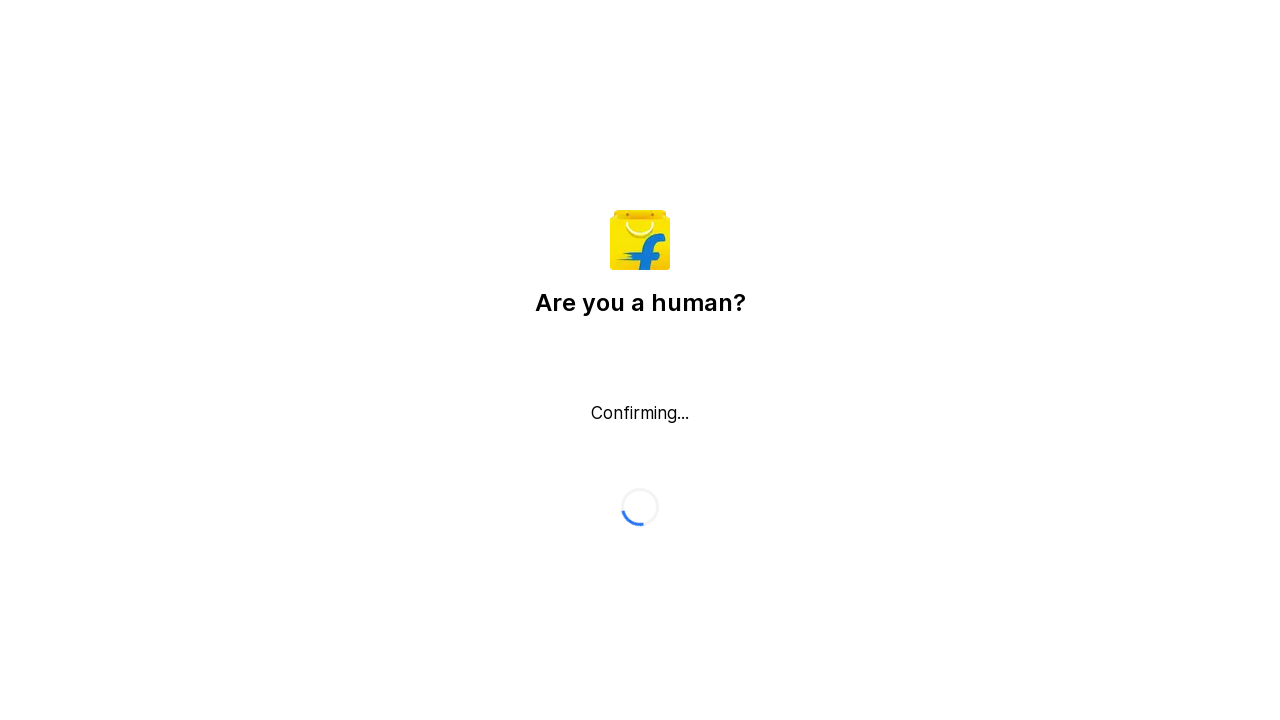

Waited for page to reach networkidle load state
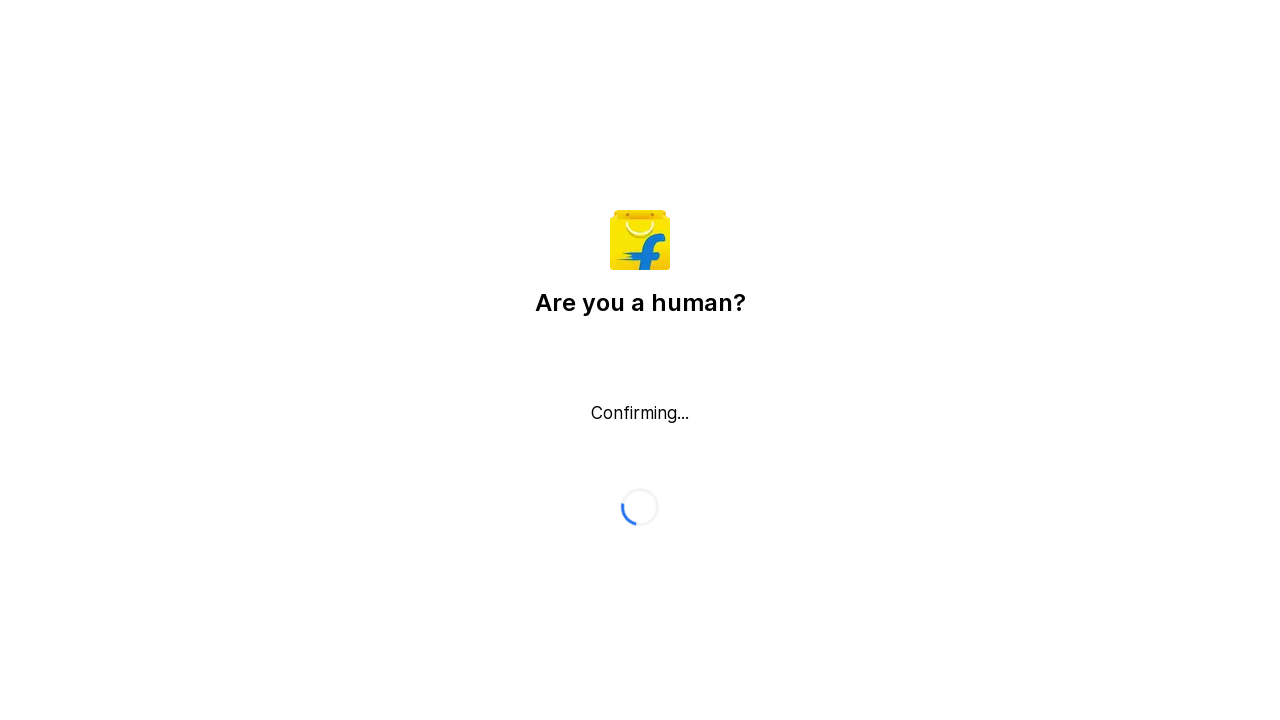

Retrieved page title: Flipkart reCAPTCHA
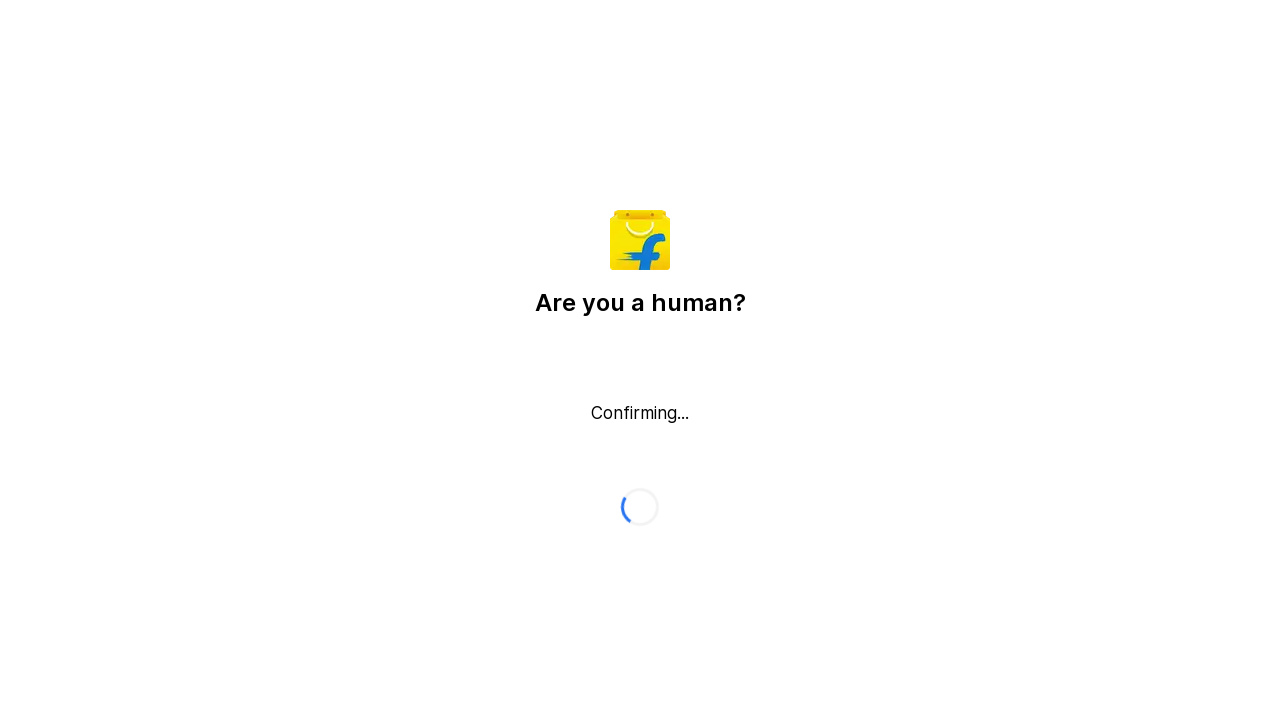

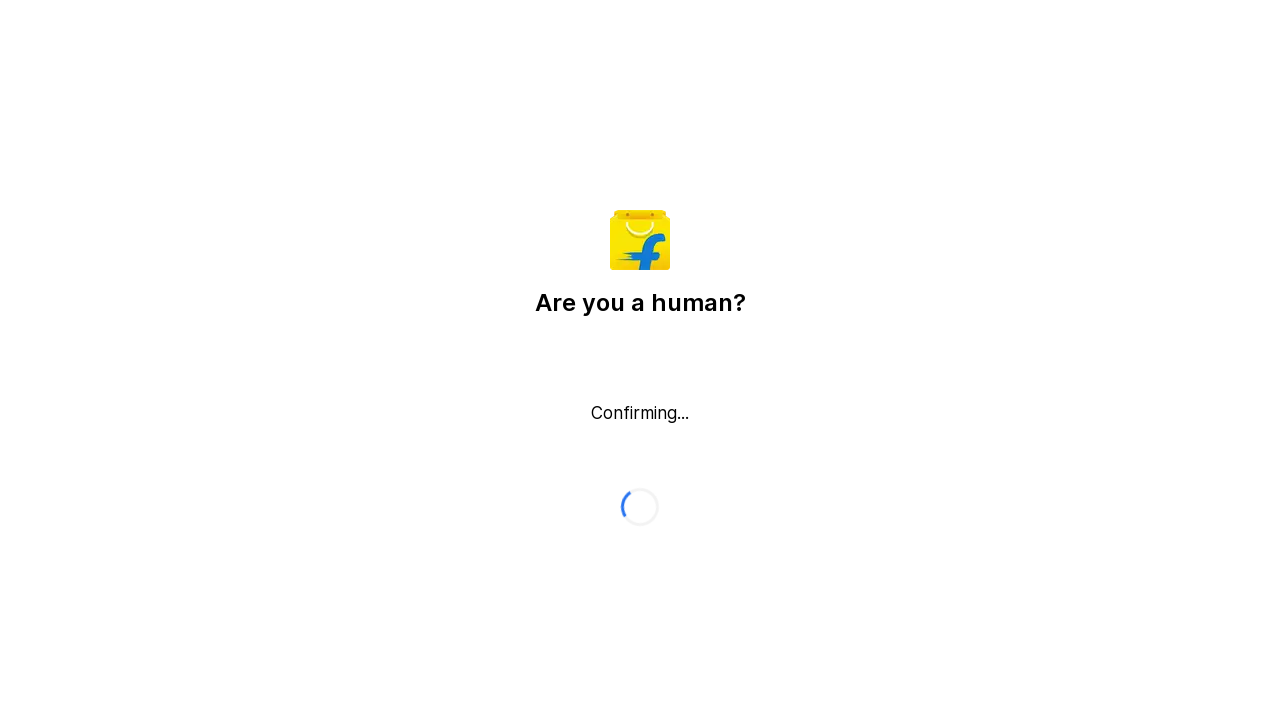